Tests navigation to the Community page by clicking the Community link in the header navigation menu and verifying the page title shows "Welcome"

Starting URL: https://playwright.dev/

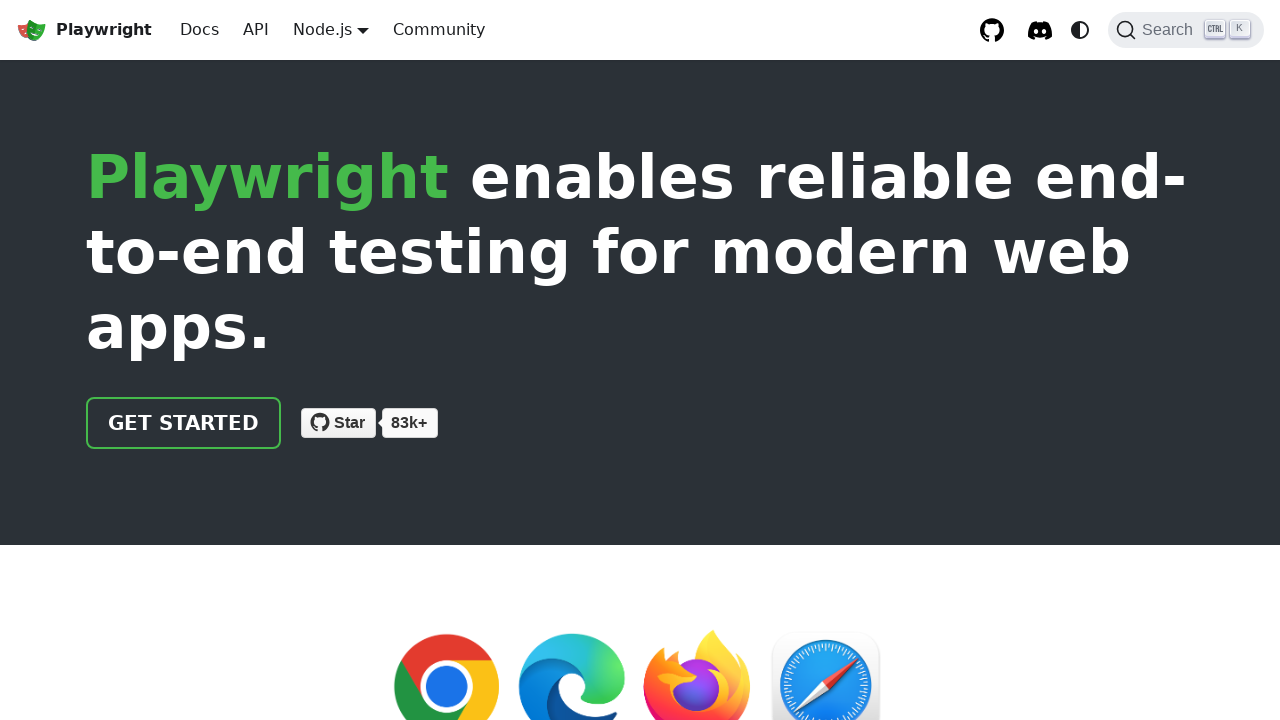

Clicked Community link in header navigation menu at (439, 30) on a.navbar__item.navbar__link[href='/community/welcome']
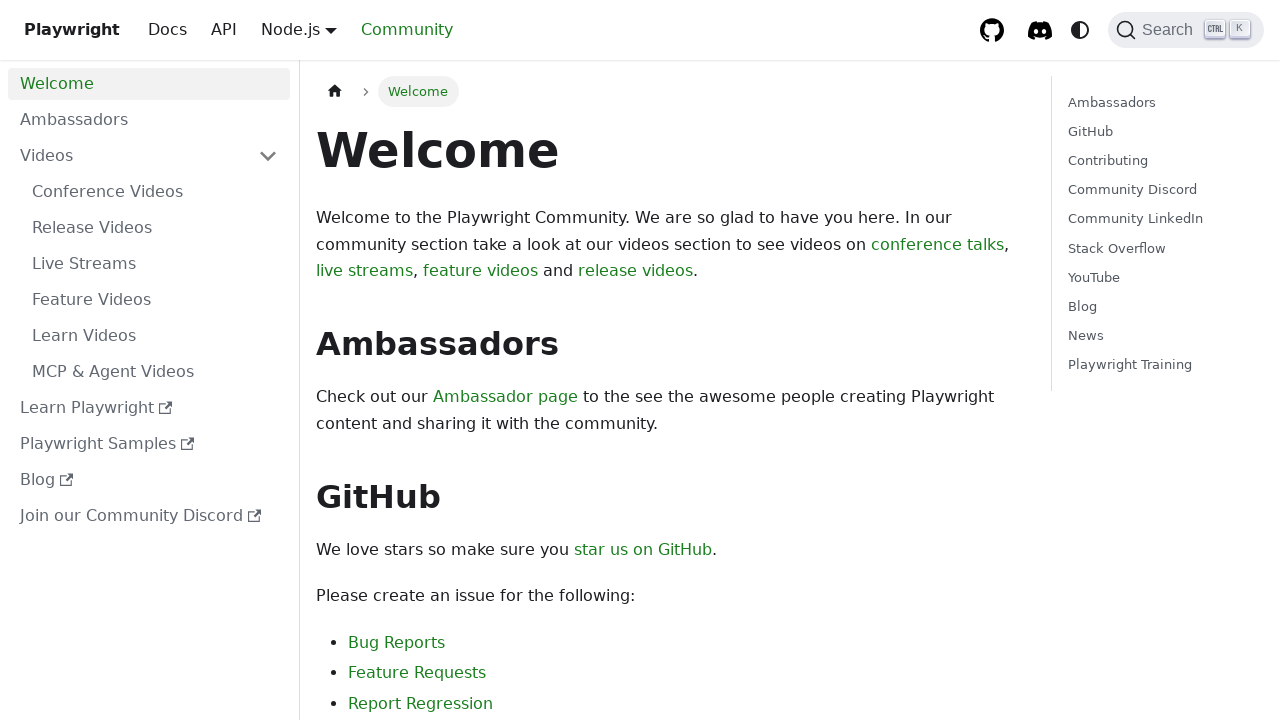

Community page loaded and h1 element appeared
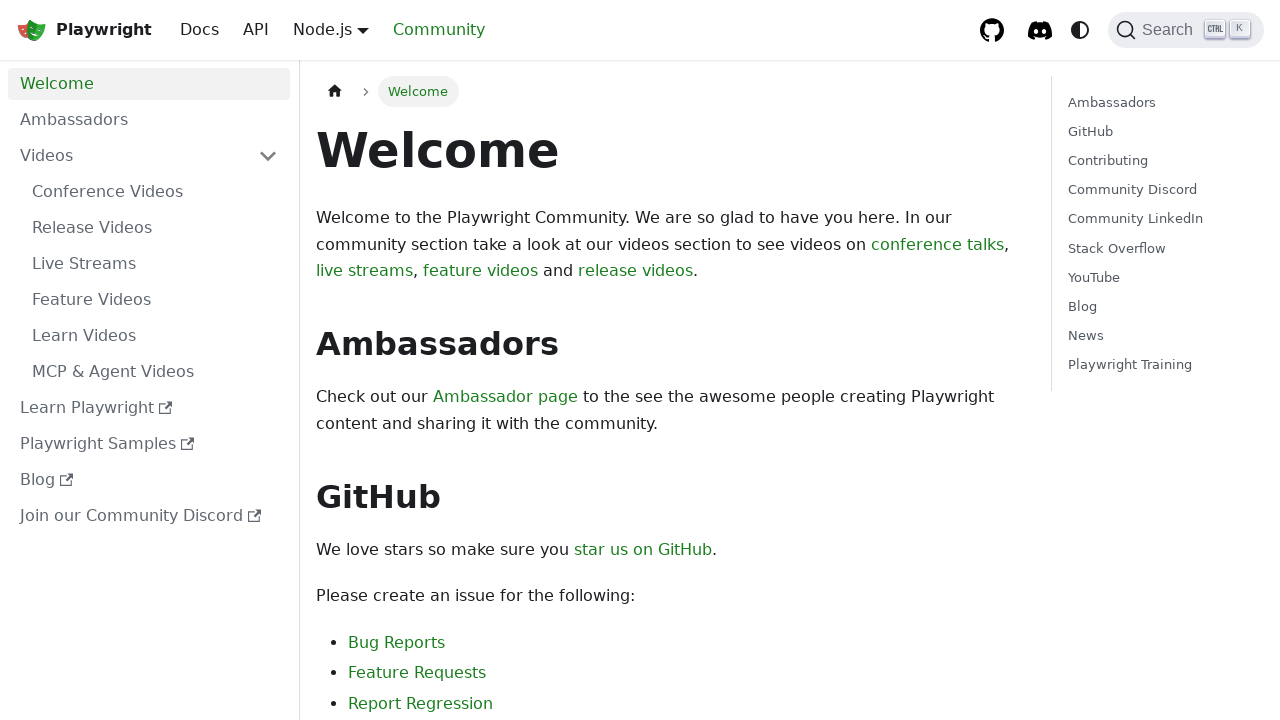

Retrieved page title text: 'Welcome'
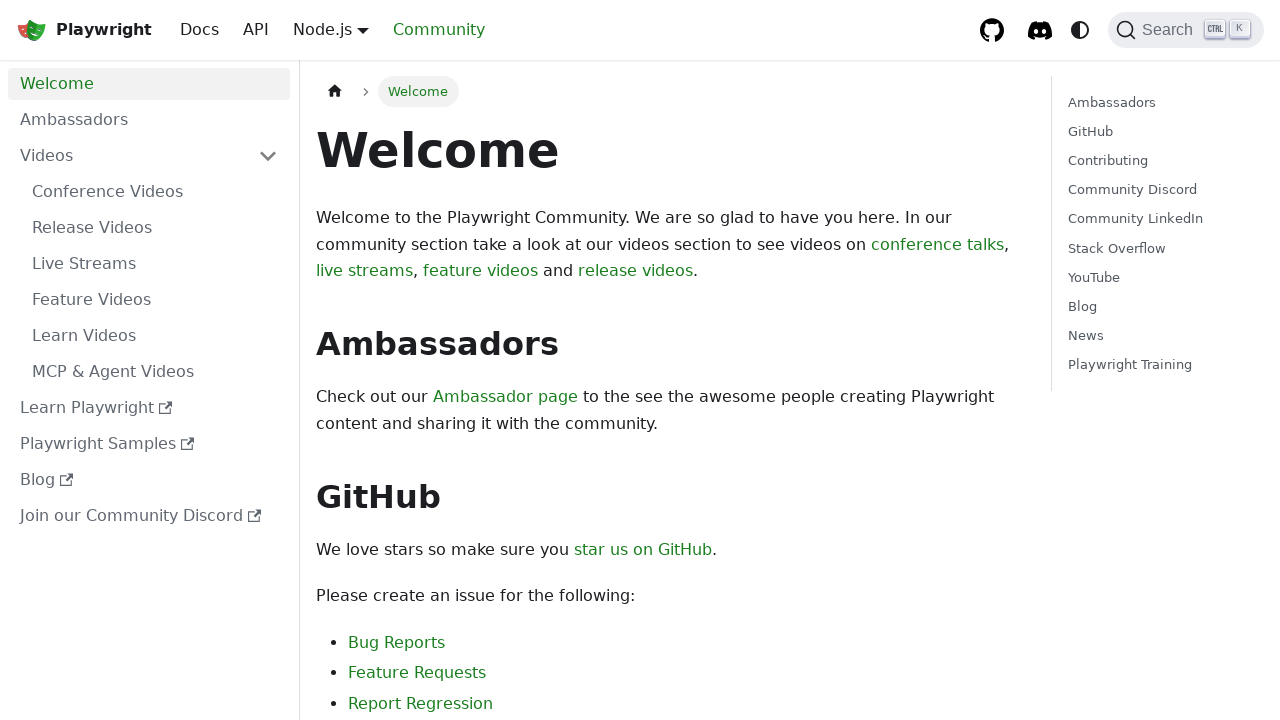

Verified page title shows 'Welcome'
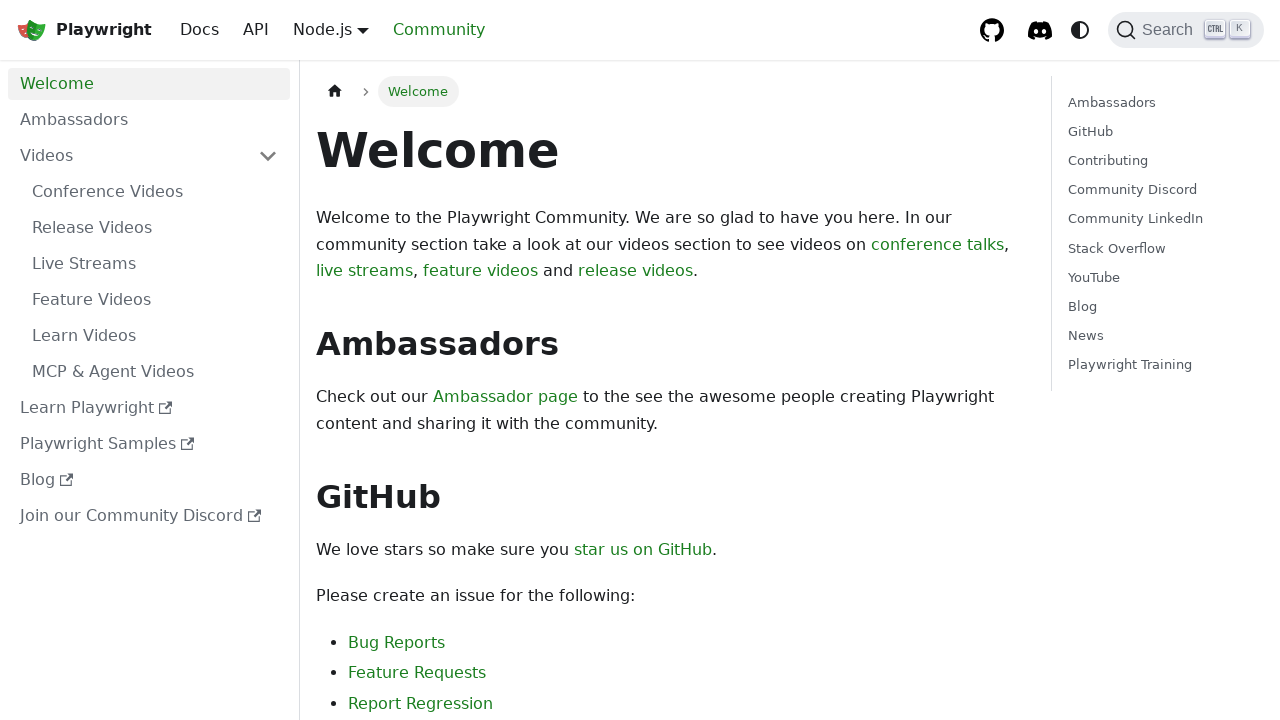

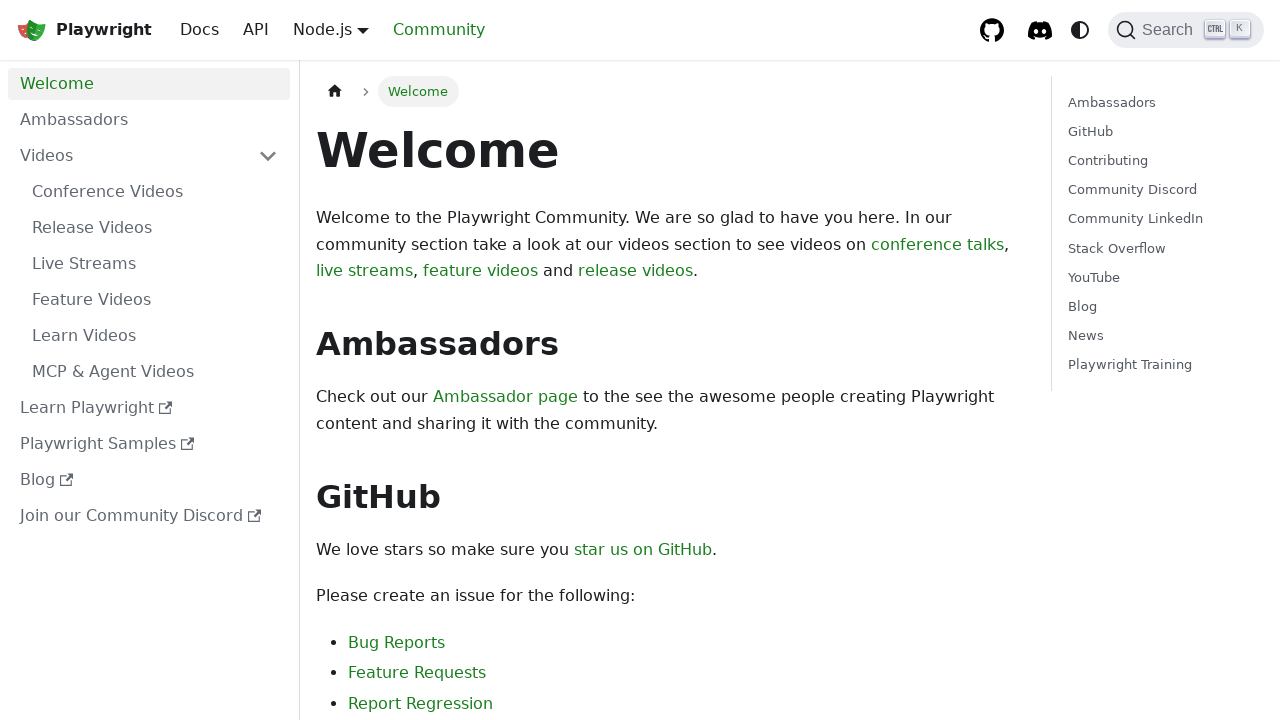